Tests declining a JavaScript prompt alert to verify null is returned

Starting URL: https://the-internet.herokuapp.com/javascript_alerts

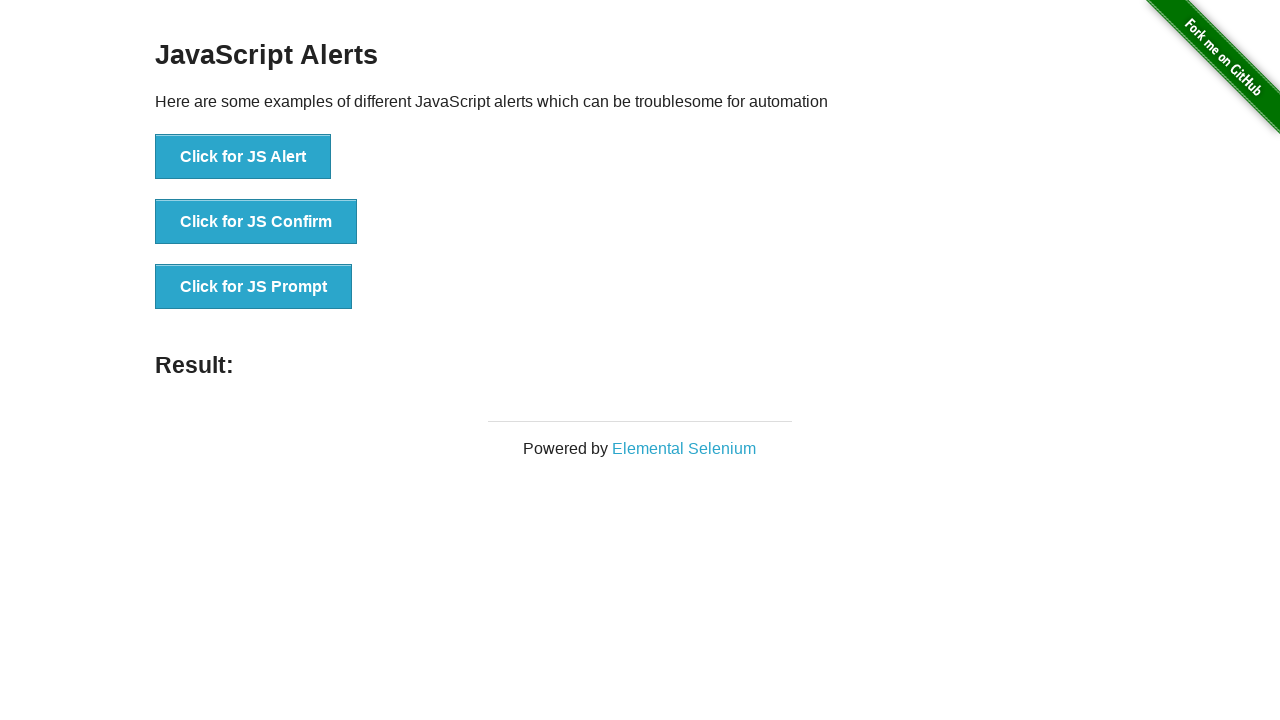

Set up dialog handler to dismiss prompts
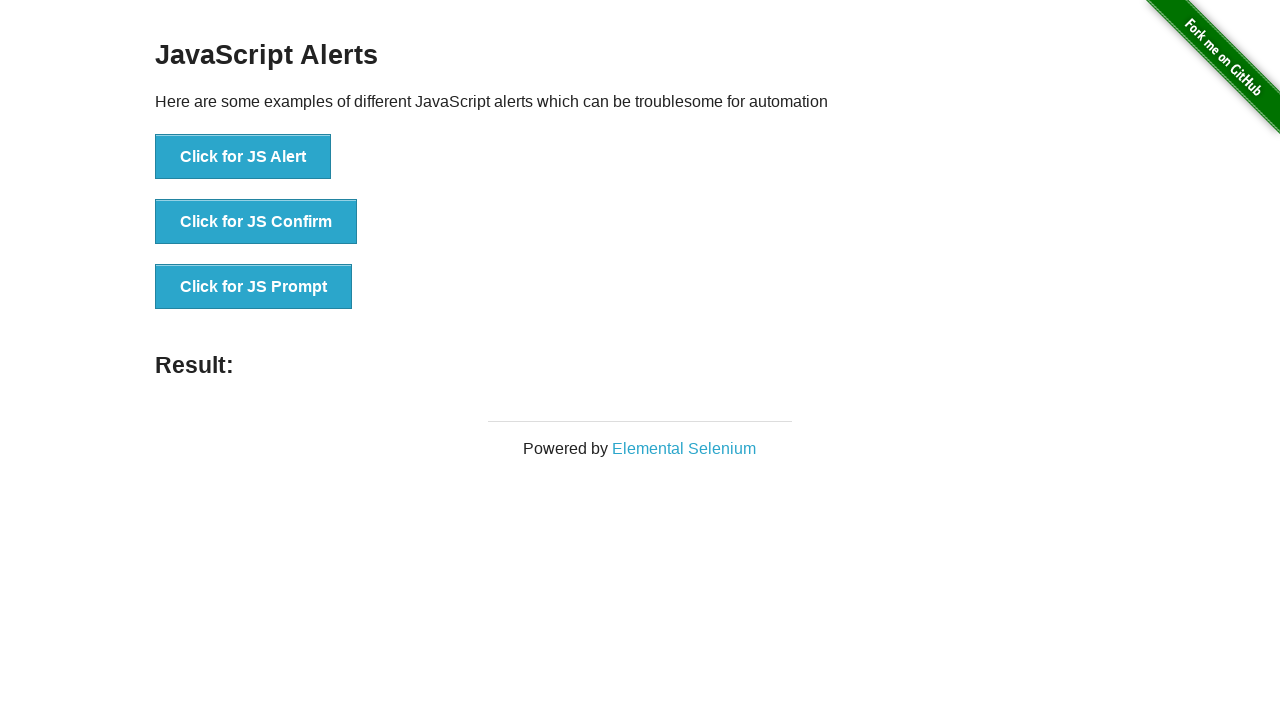

Clicked the JS Prompt button at (254, 287) on button[onclick='jsPrompt()']
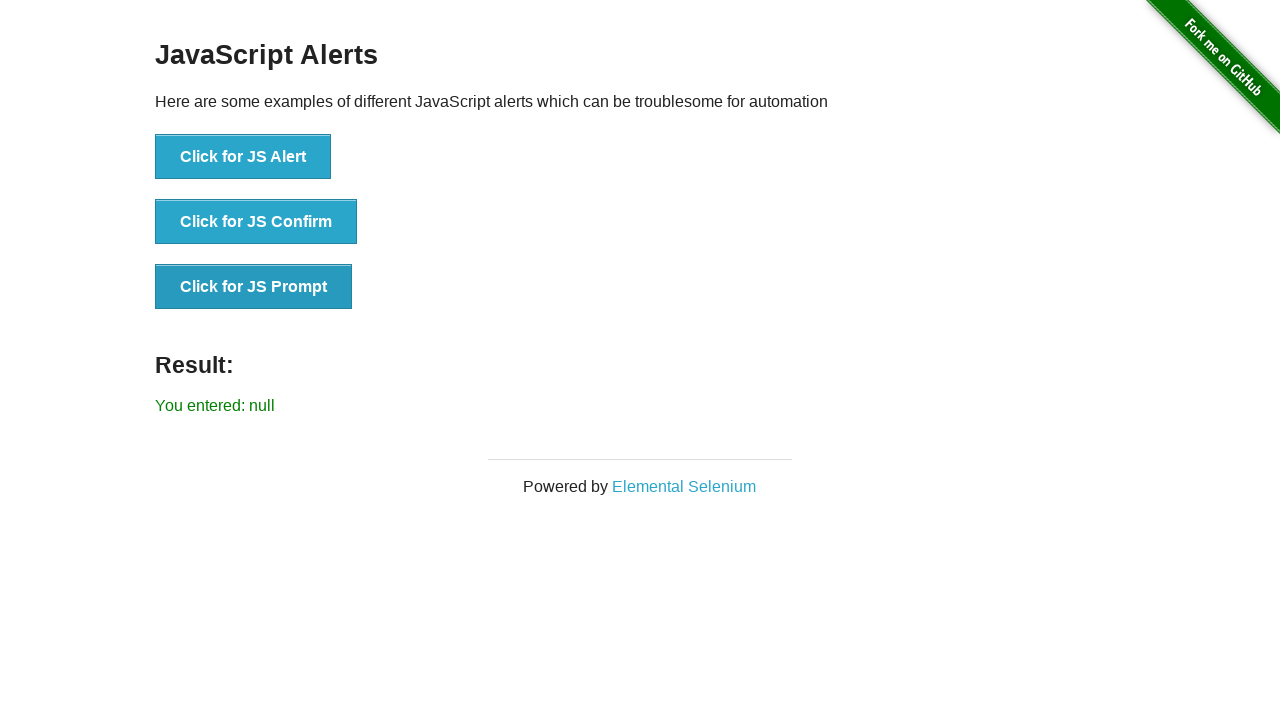

Result element loaded after dismissing prompt
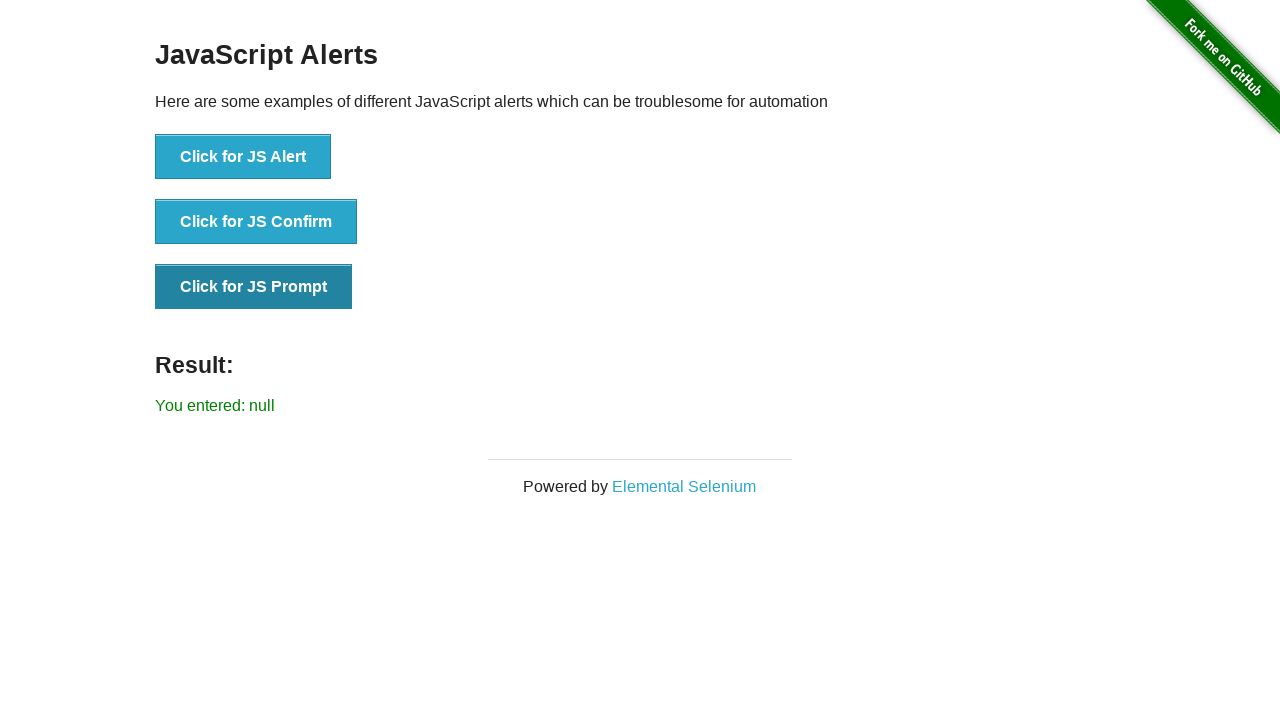

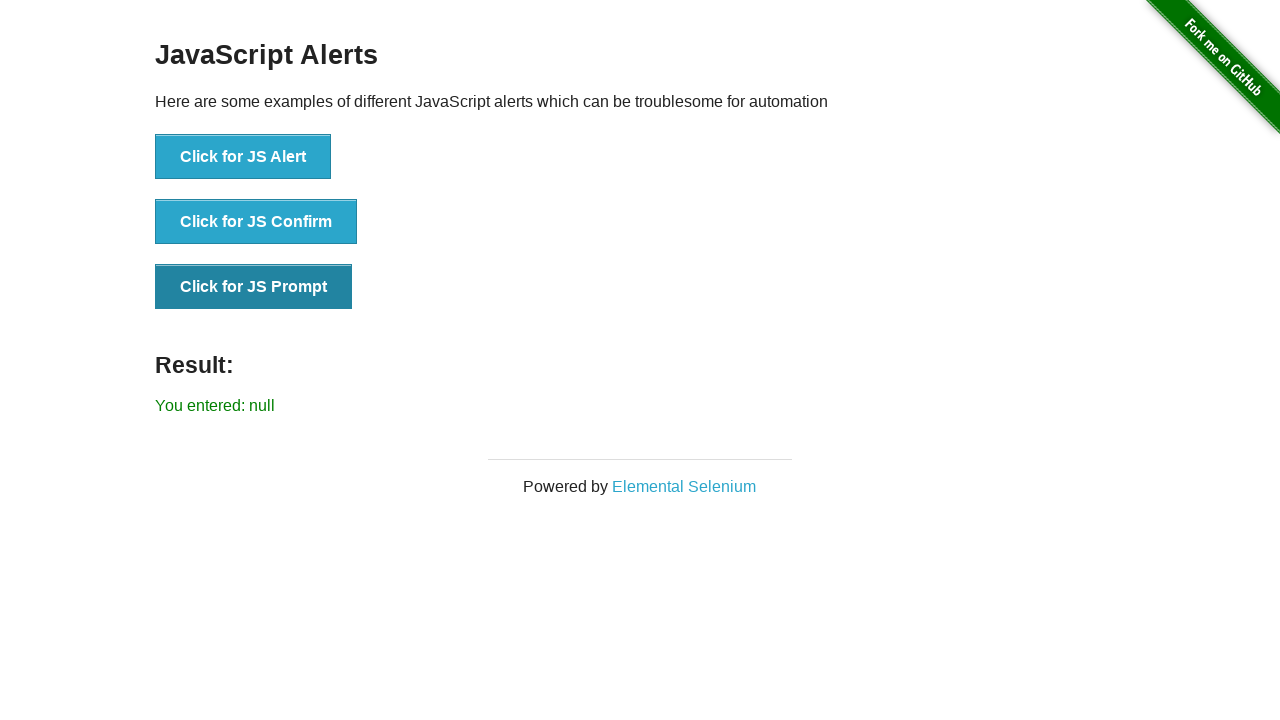